Navigates to a practice page with a web table, iterates through table rows to find a specific name ("Joe.Root"), and clicks the corresponding checkbox when found

Starting URL: https://selectorshub.com/xpath-practice-page

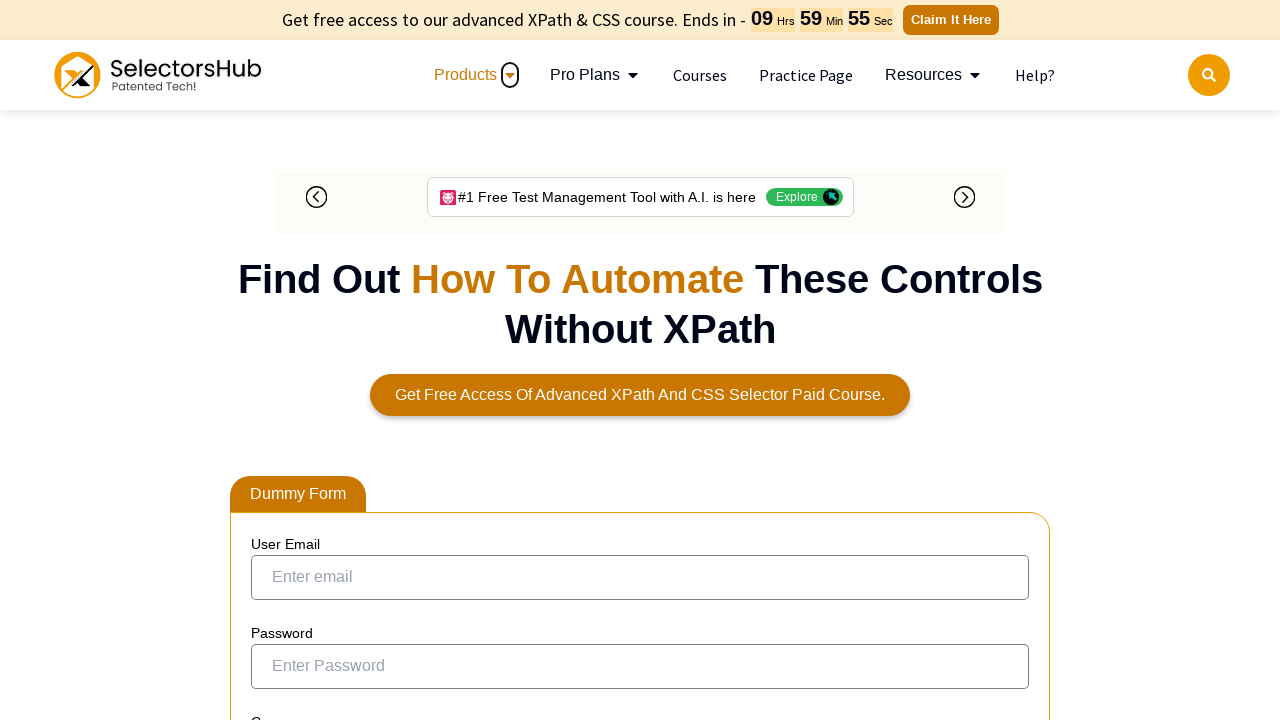

Waited for table#resultTable to load
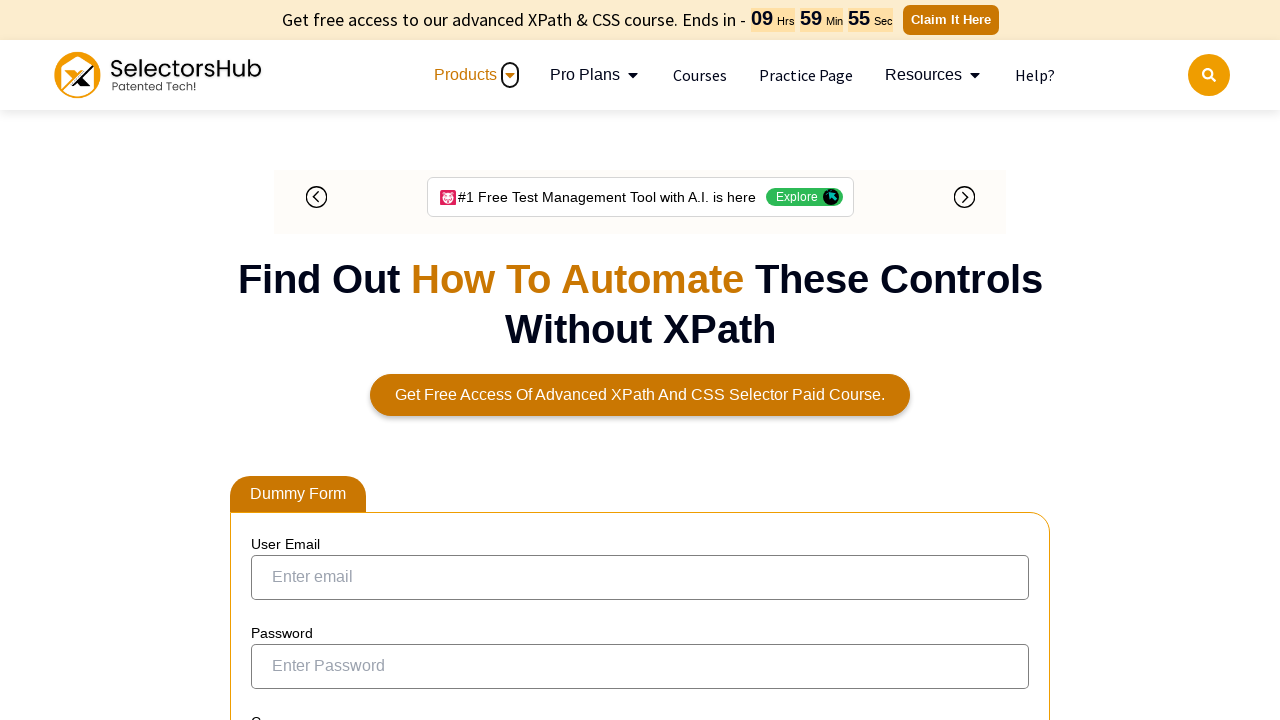

Retrieved all name cells from the table (second column)
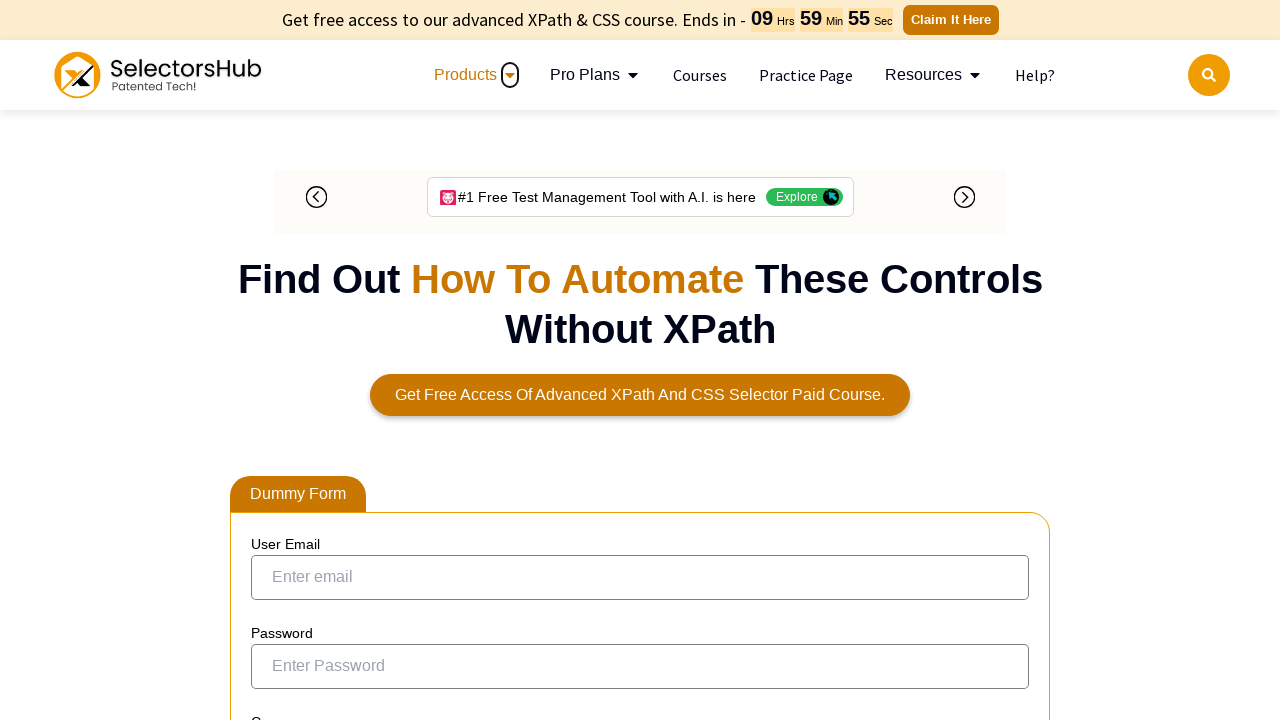

Retrieved text content from name cell at index 1: 'Jasmine.Morgan'
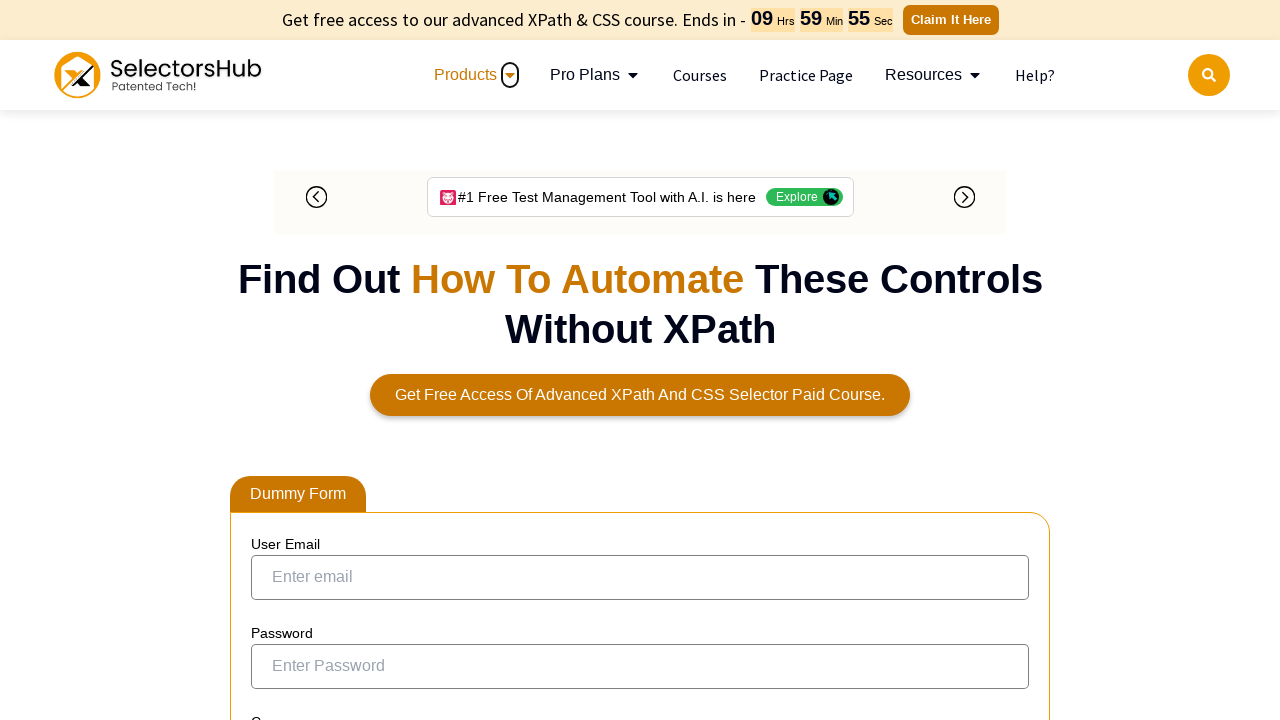

Retrieved text content from name cell at index 2: 'Joe.Root'
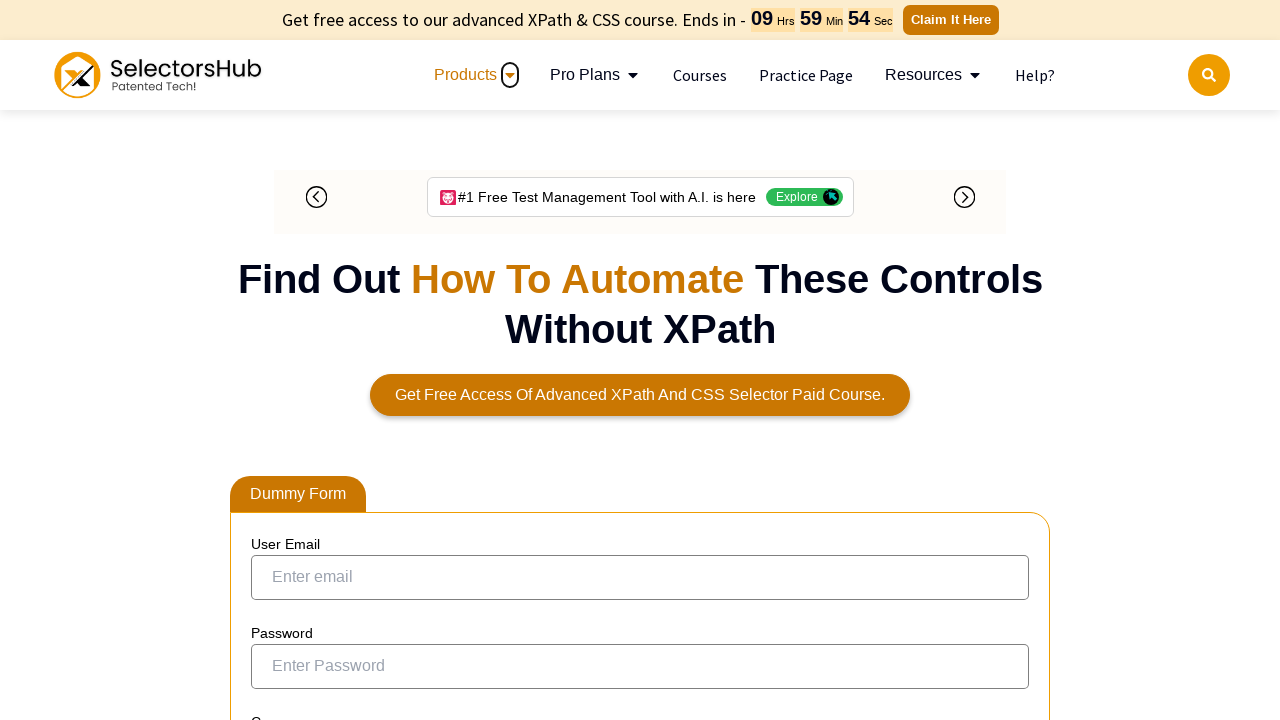

Found 'Joe.Root' in table and clicked the corresponding checkbox at (274, 360) on //table[@id='resultTable']/tbody/tr[4]/td[1]
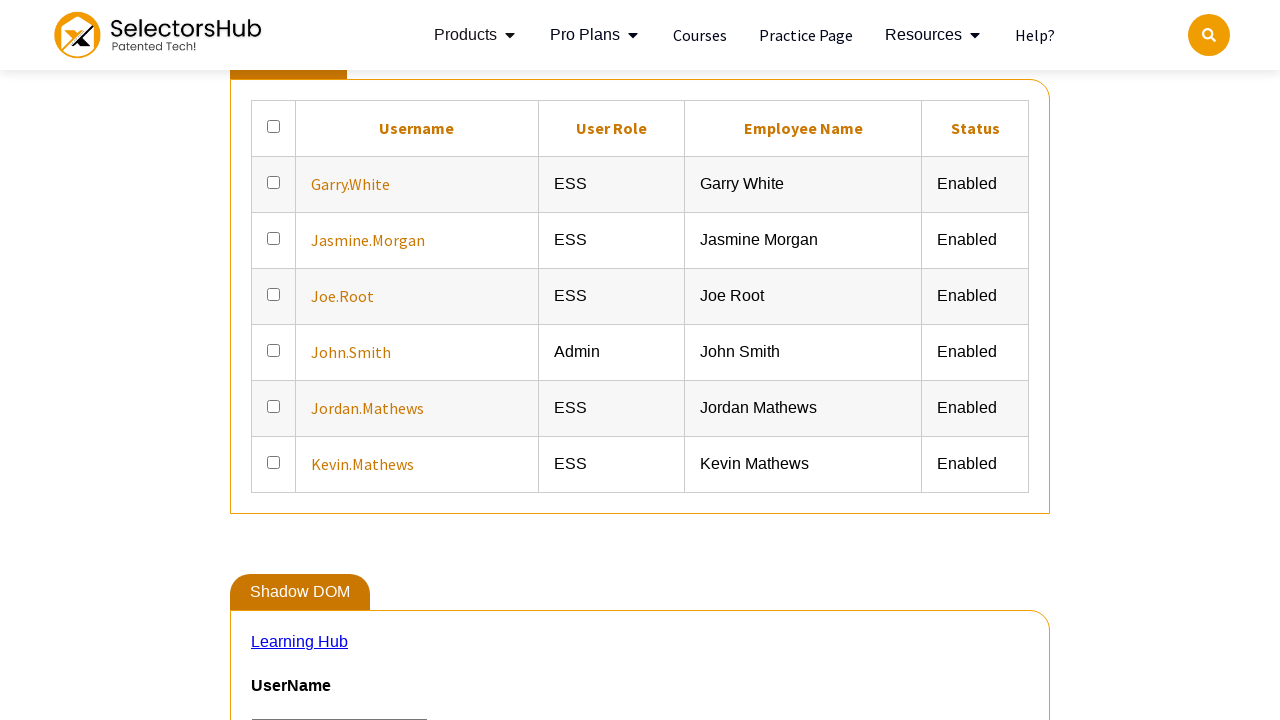

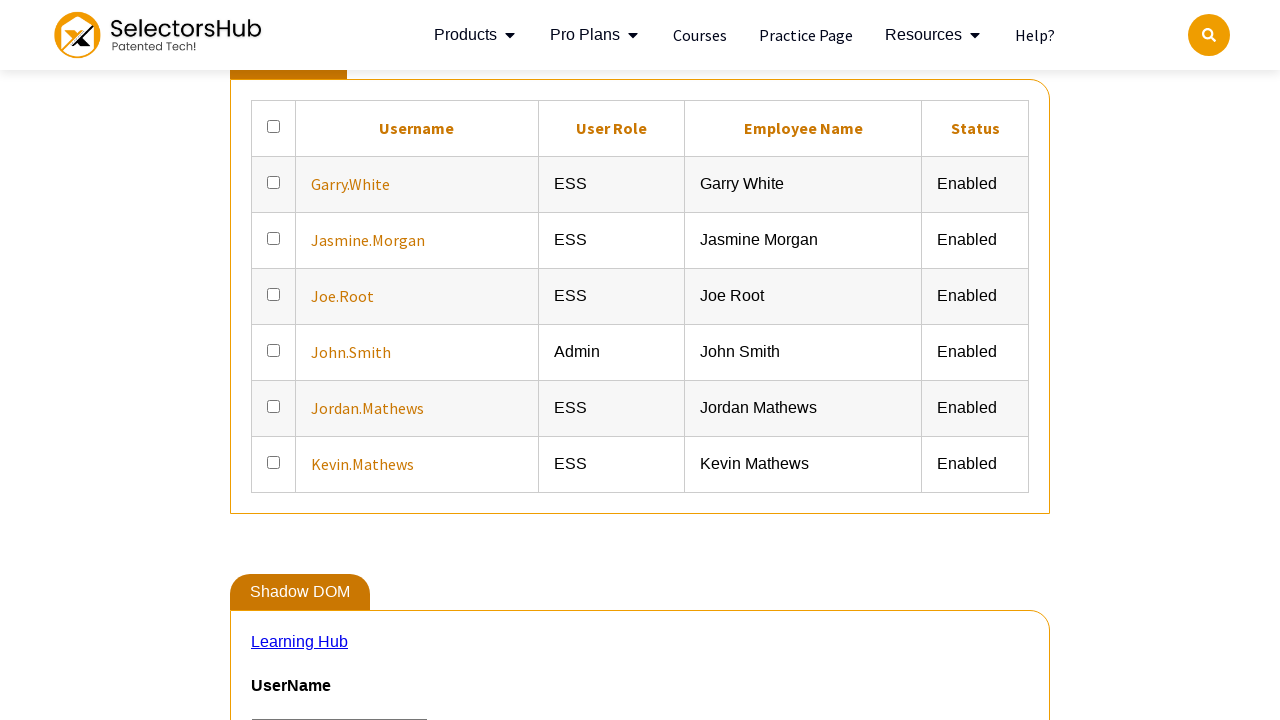